Tests handling frames by clicking on java.awt link in the package list frame and class frame

Starting URL: https://docs.oracle.com/javase/8/docs/api/

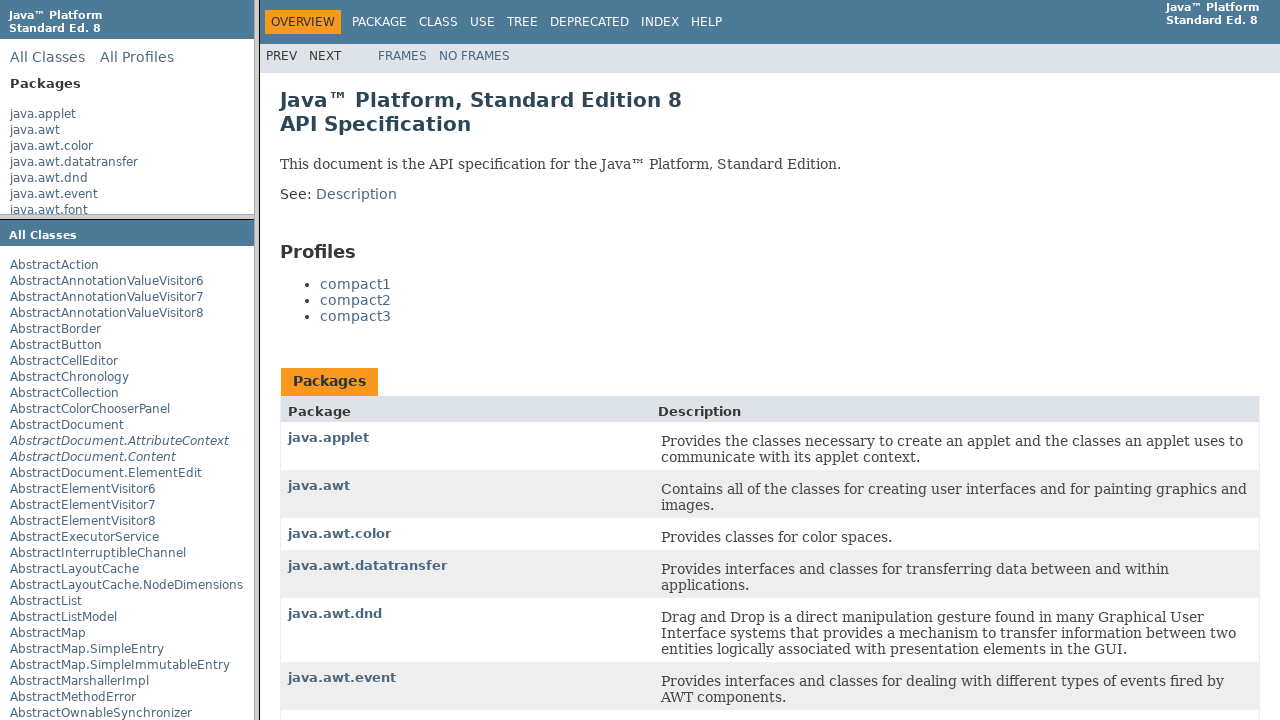

Navigated to Oracle JavaSE 8 API documentation
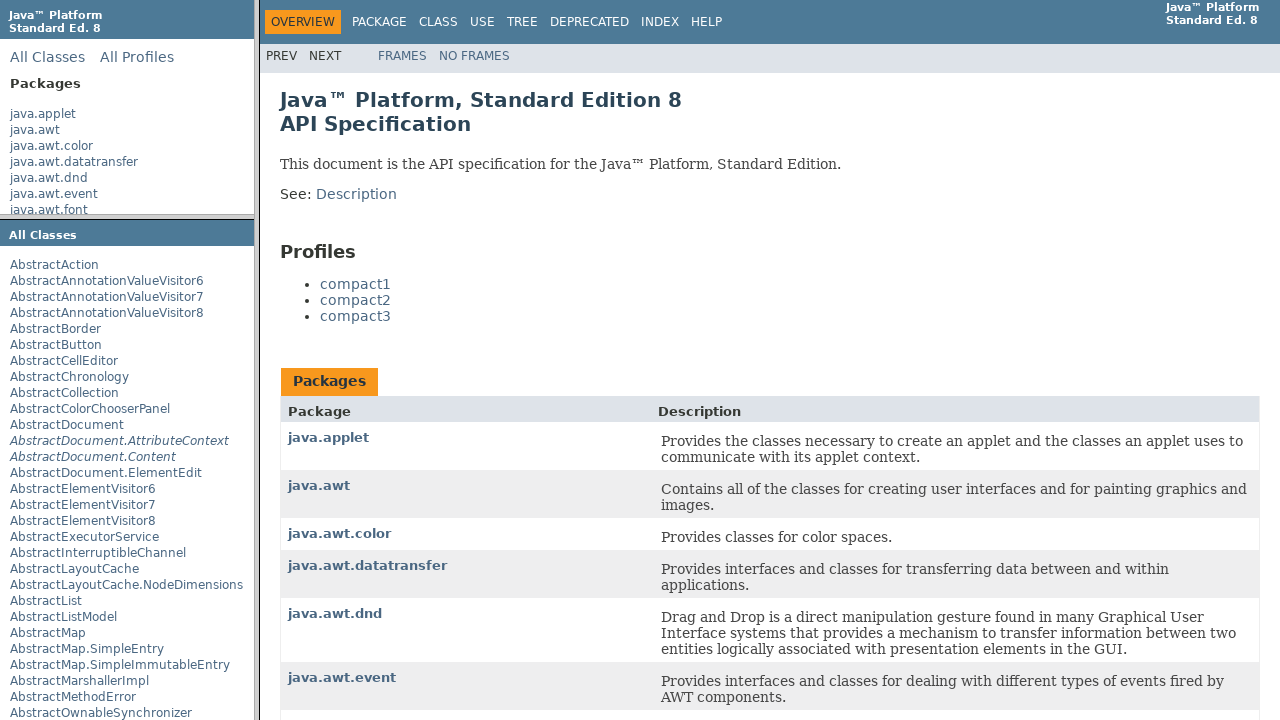

Located package list frame
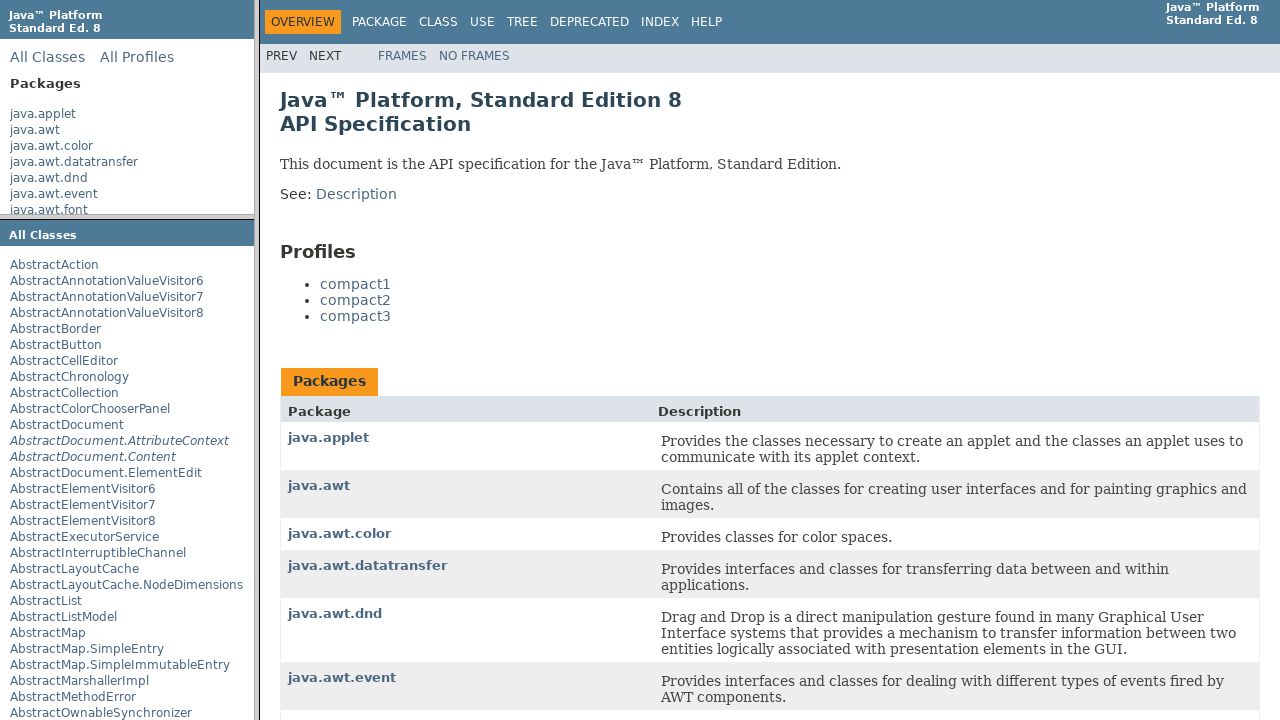

Clicked on java.awt link in package list frame at (35, 130) on xpath=//frame[@name='packageListFrame'] >> internal:control=enter-frame >> xpath
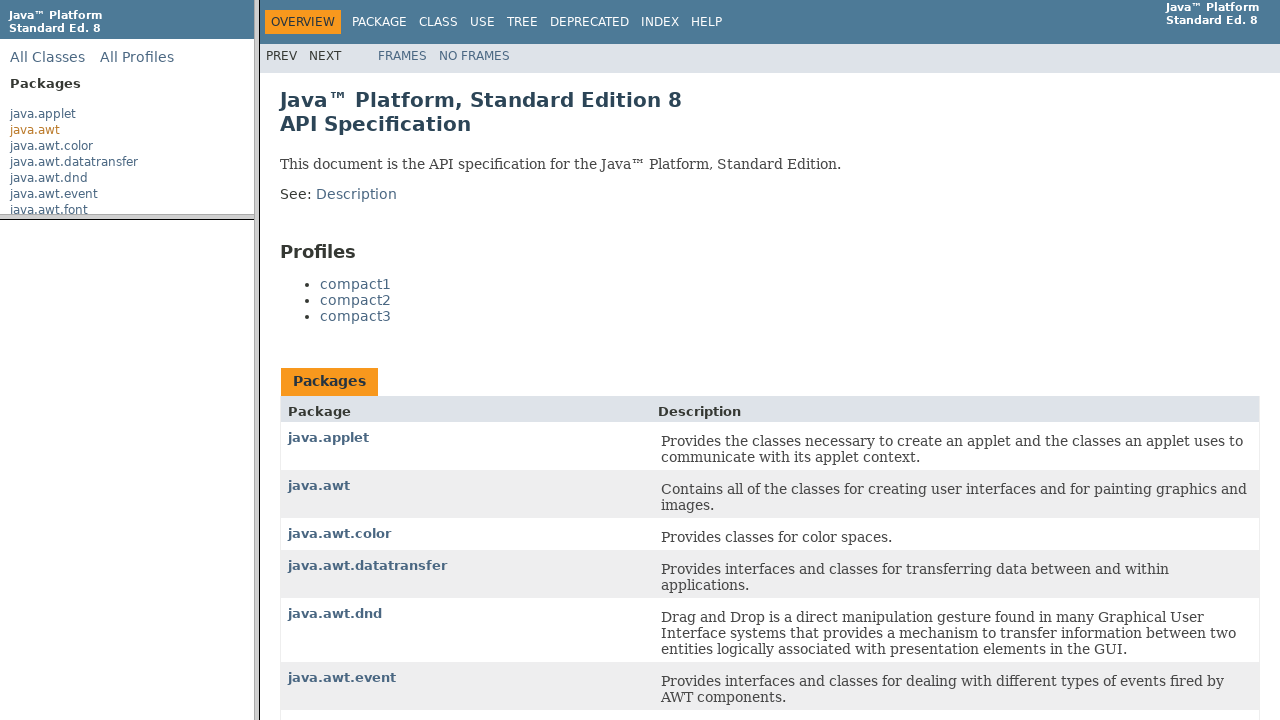

Located class frame
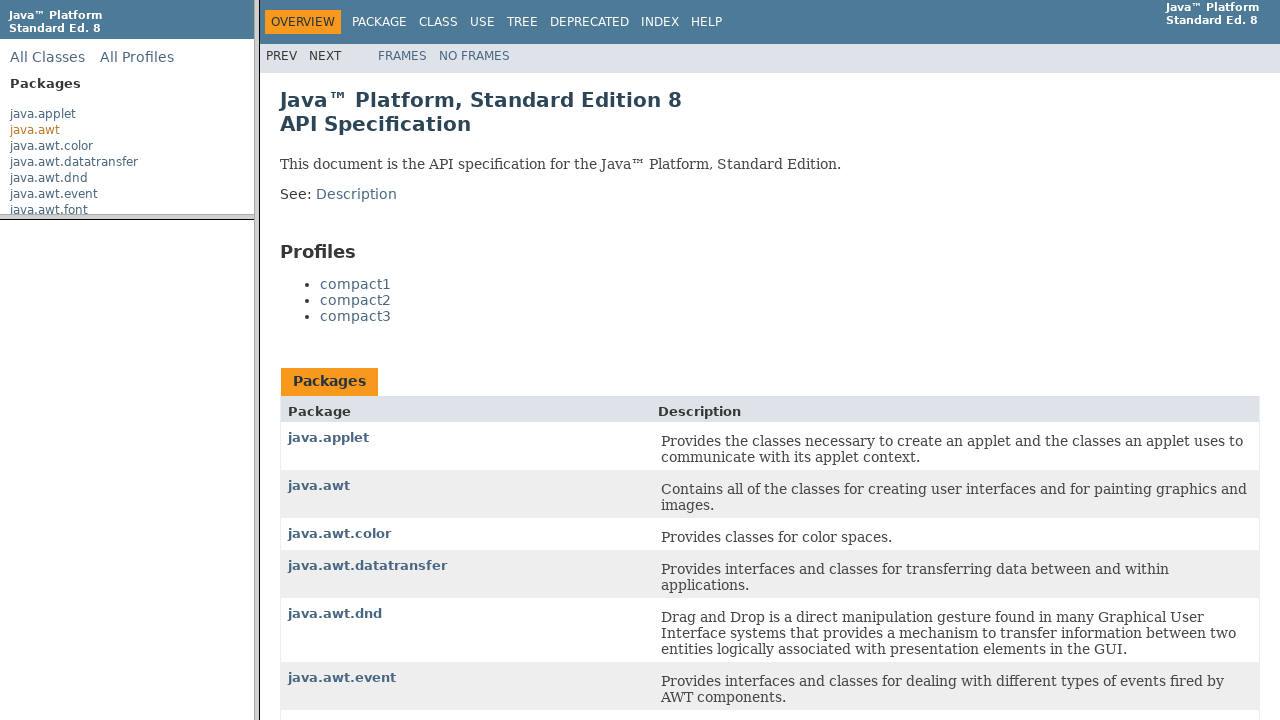

Clicked on java.awt link in class frame at (319, 486) on xpath=//frame[@name='classFrame'] >> internal:control=enter-frame >> xpath=//a[t
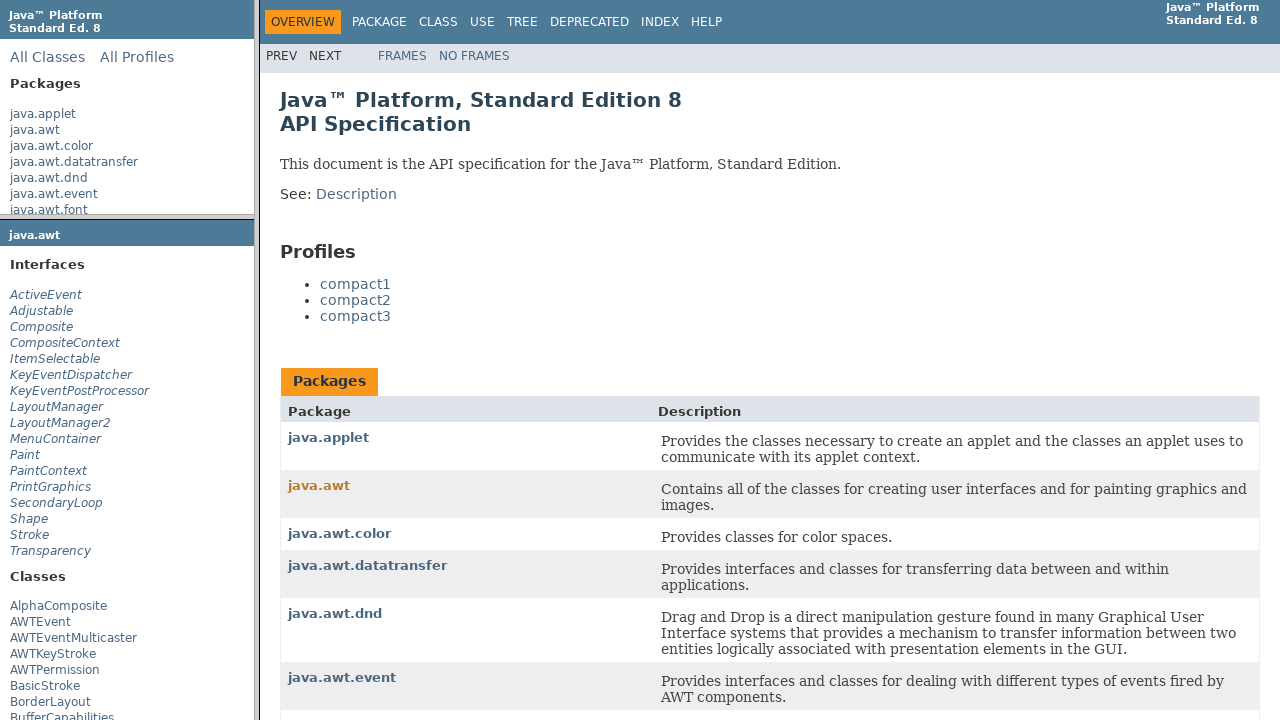

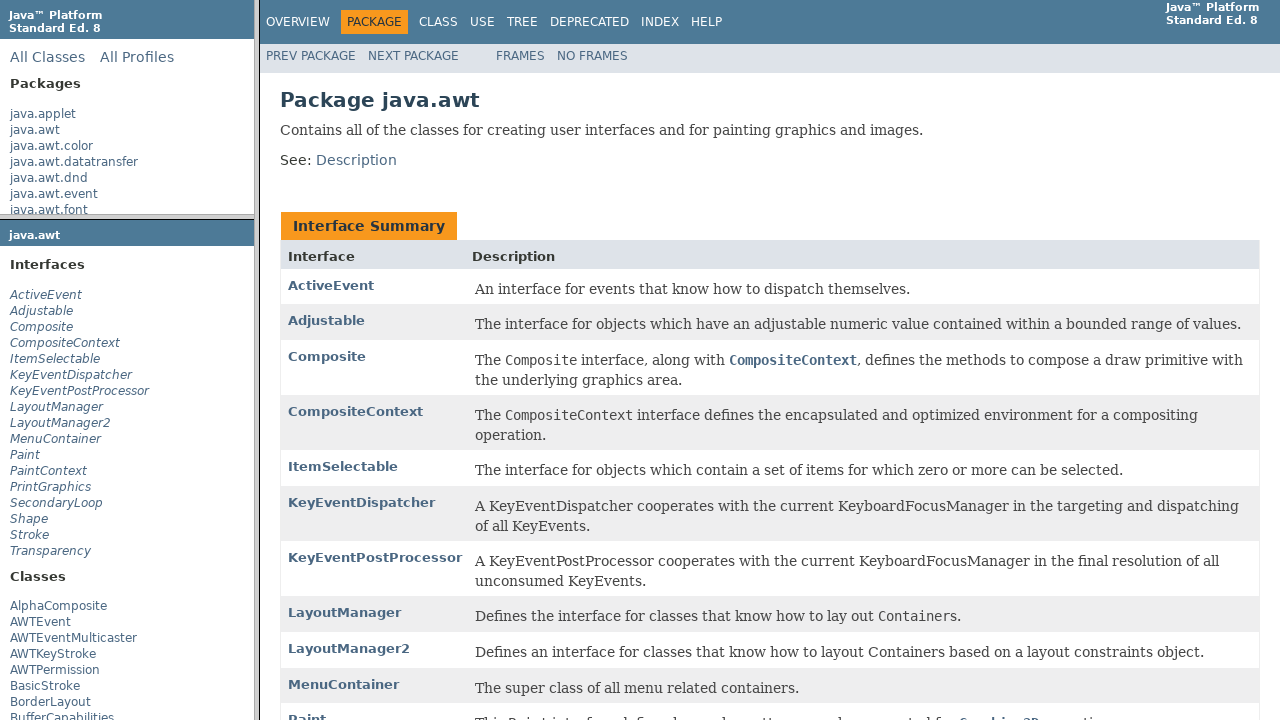